Tests selection and deselection of radio buttons and checkboxes on a form

Starting URL: https://automationfc.github.io/basic-form/index.html

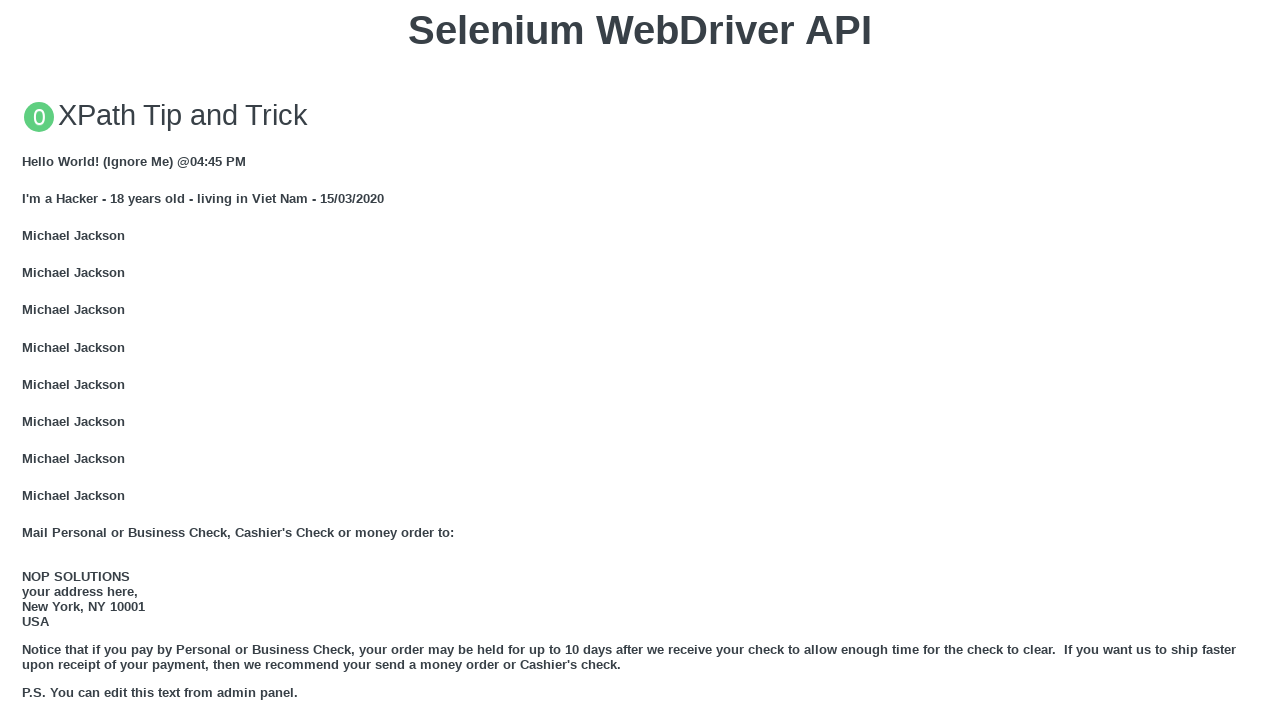

Clicked the 'Under 18' radio button at (28, 360) on #under_18
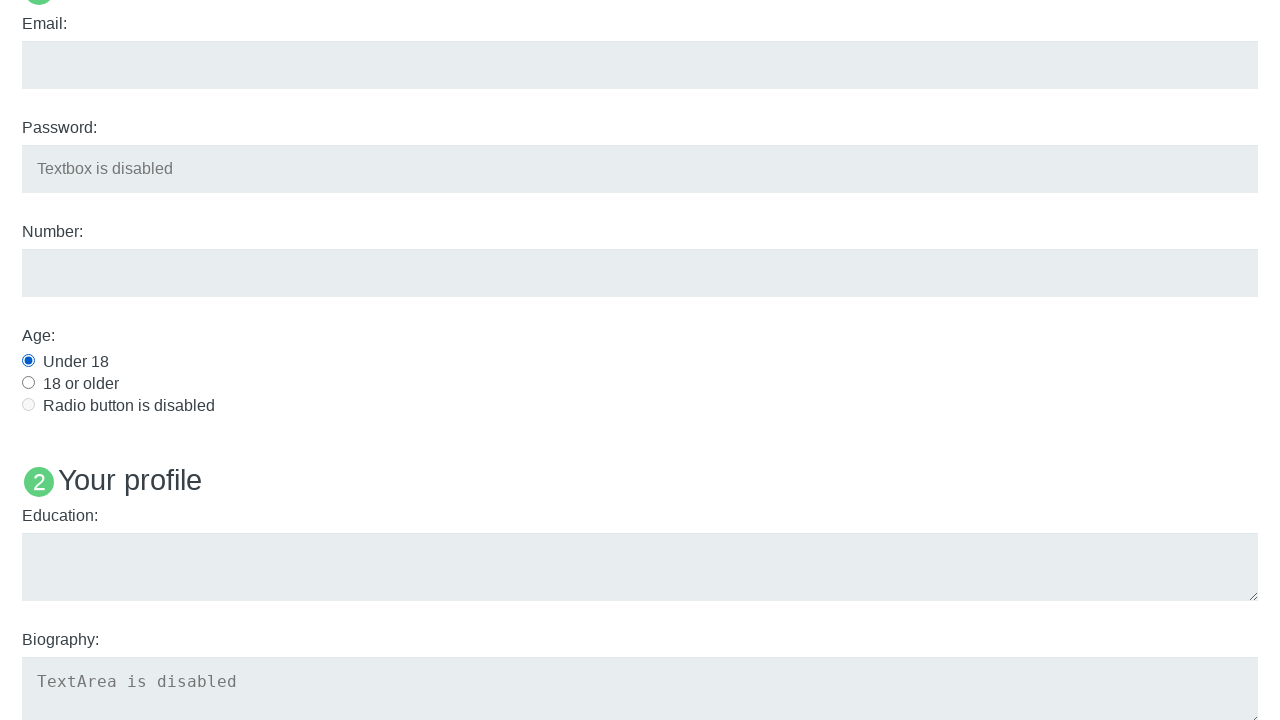

Clicked the 'Java' checkbox at (28, 361) on #java
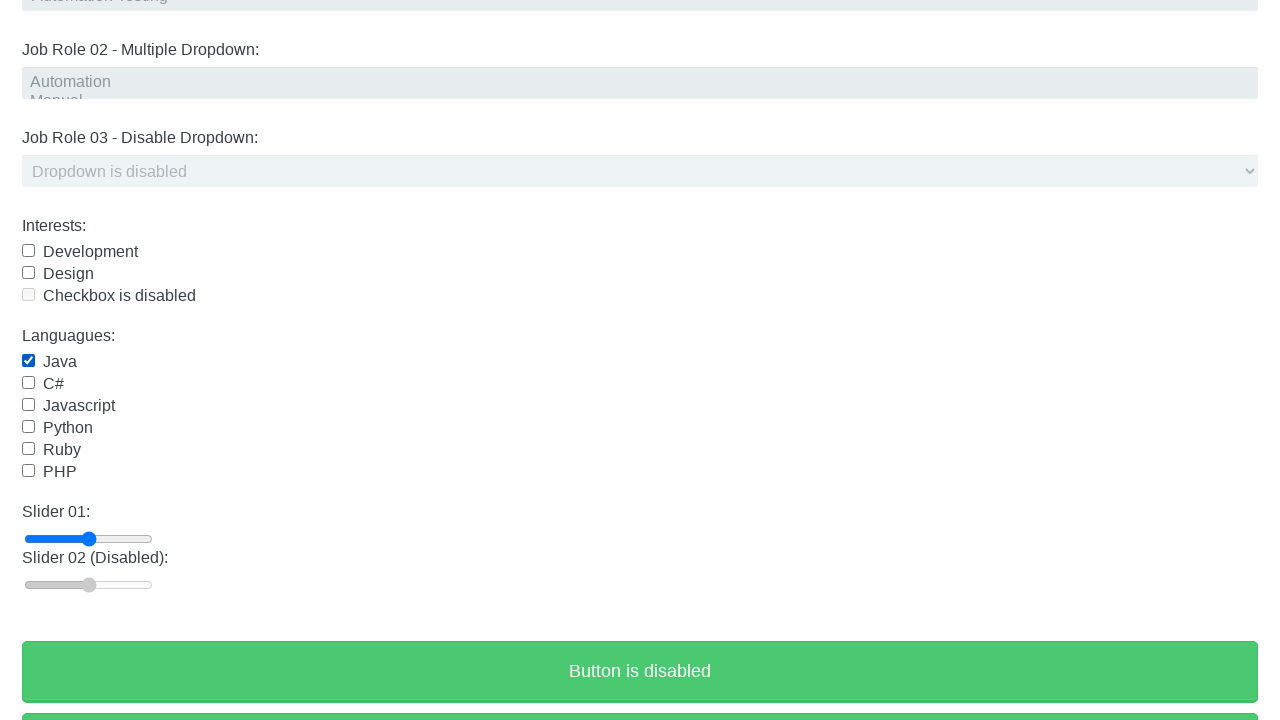

Clicked the 'Under 18' radio button again to test toggle behavior at (28, 360) on #under_18
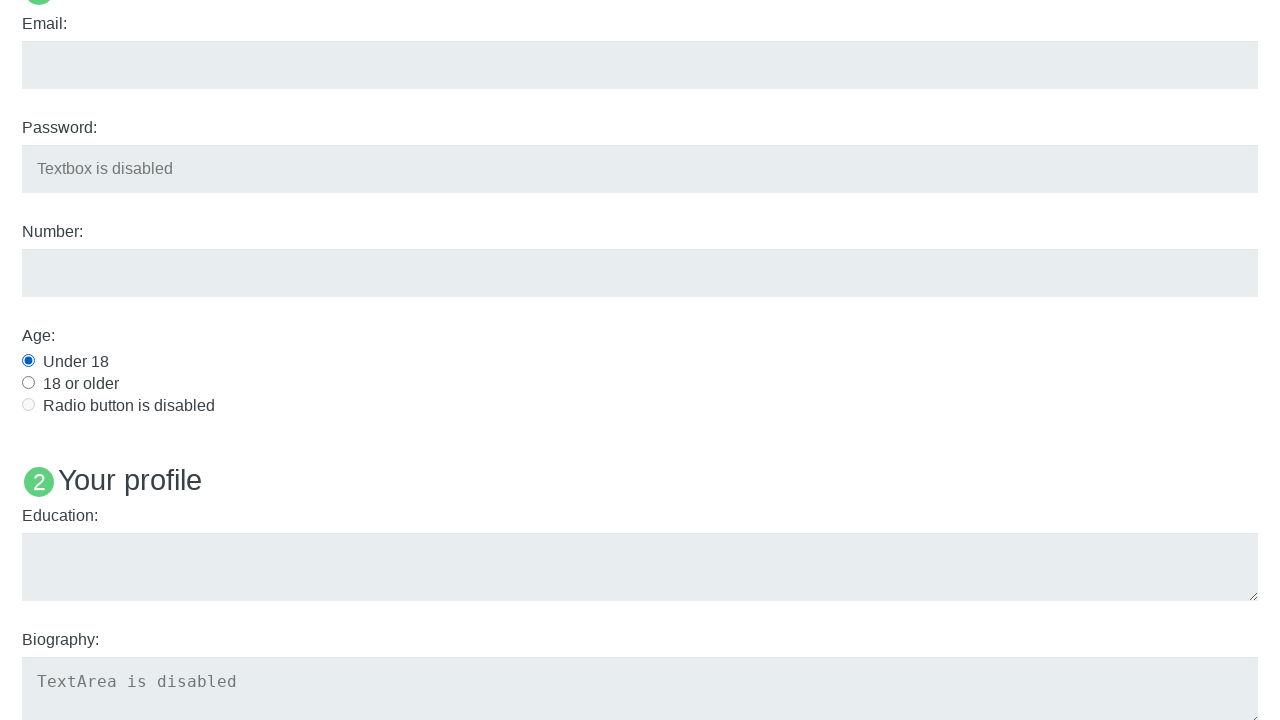

Clicked the 'Java' checkbox again to test toggle behavior at (28, 361) on #java
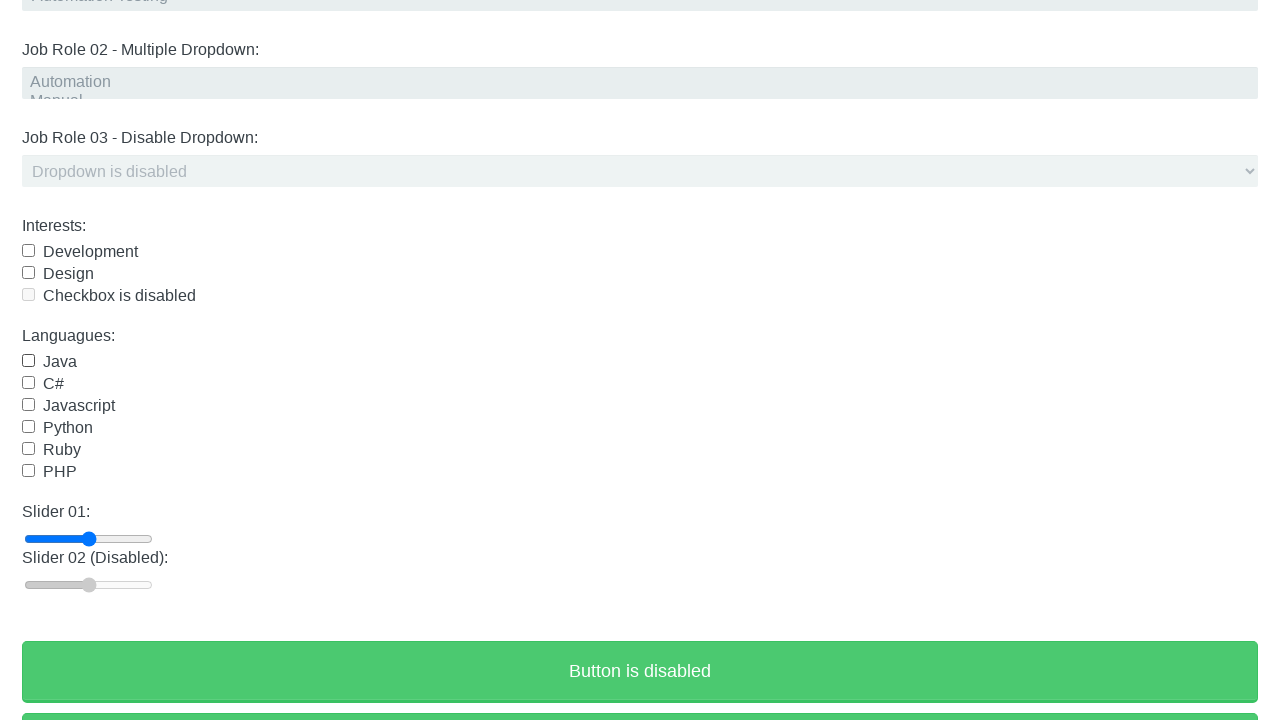

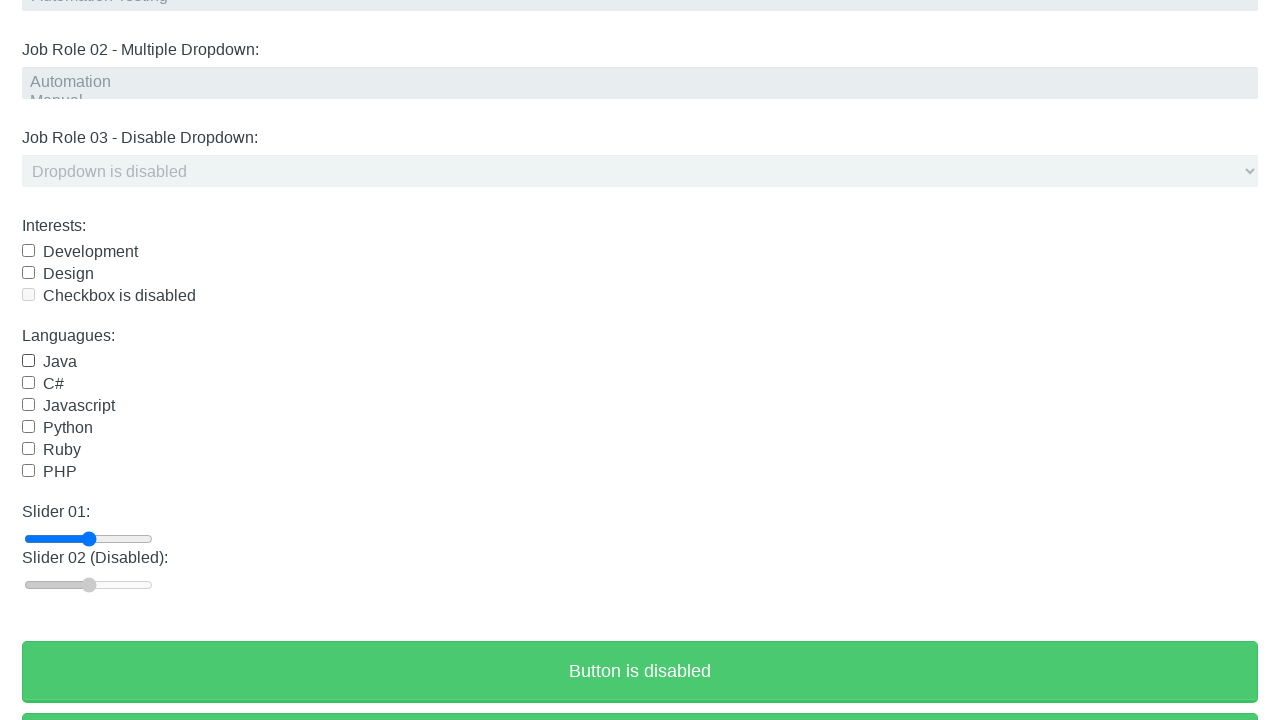